Navigates to the Juice Shop website and retrieves the page title to verify the page loads

Starting URL: https://juice-shop.herokuapp.com/

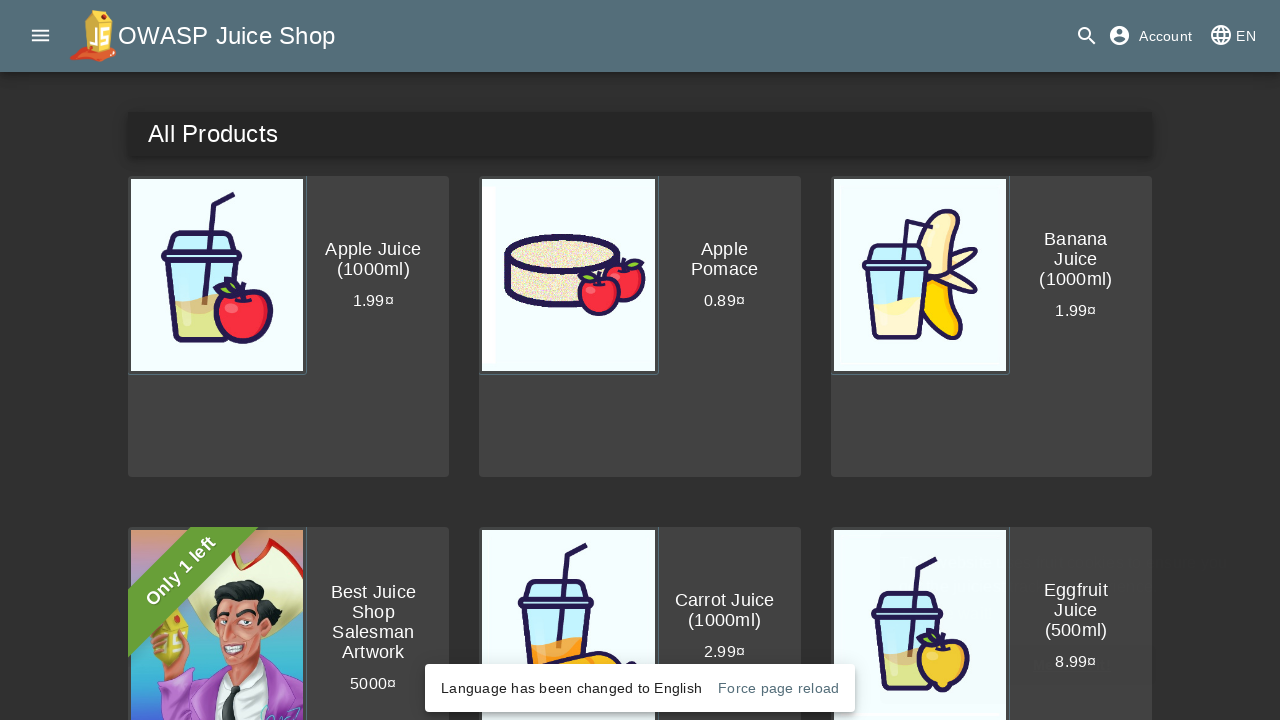

Waited for page to reach domcontentloaded state
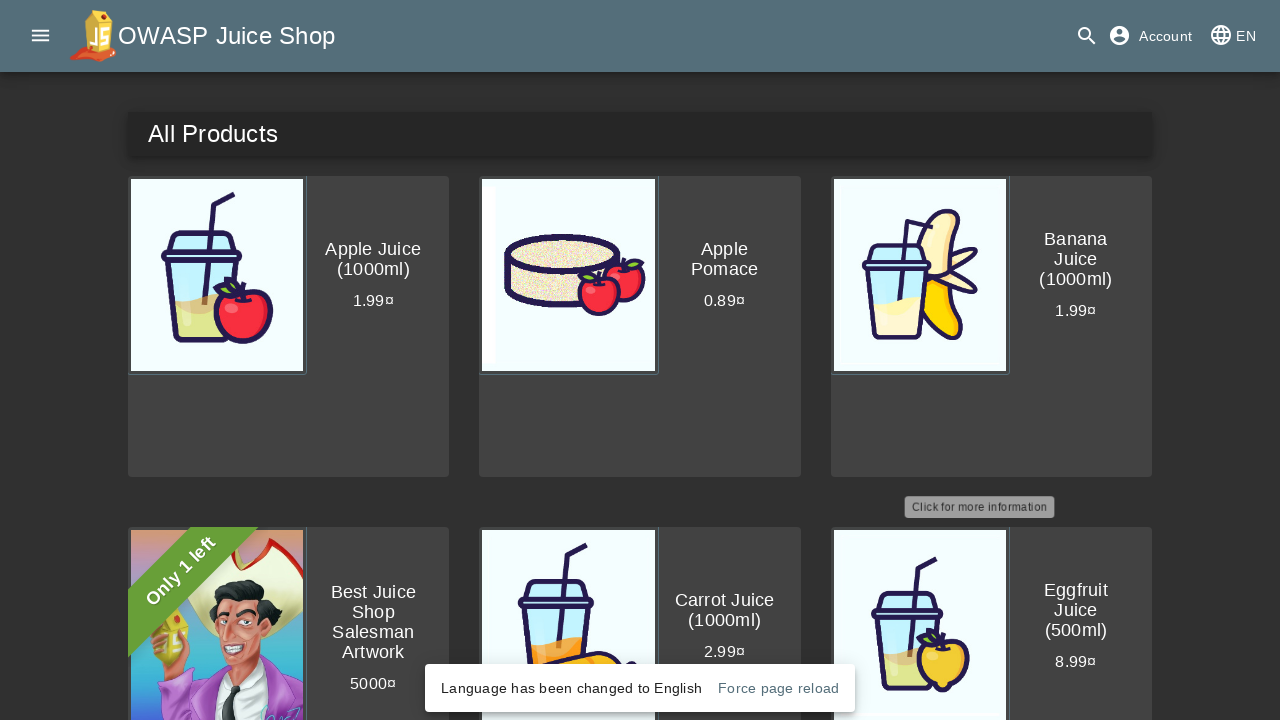

Retrieved page title: 'OWASP Juice Shop'
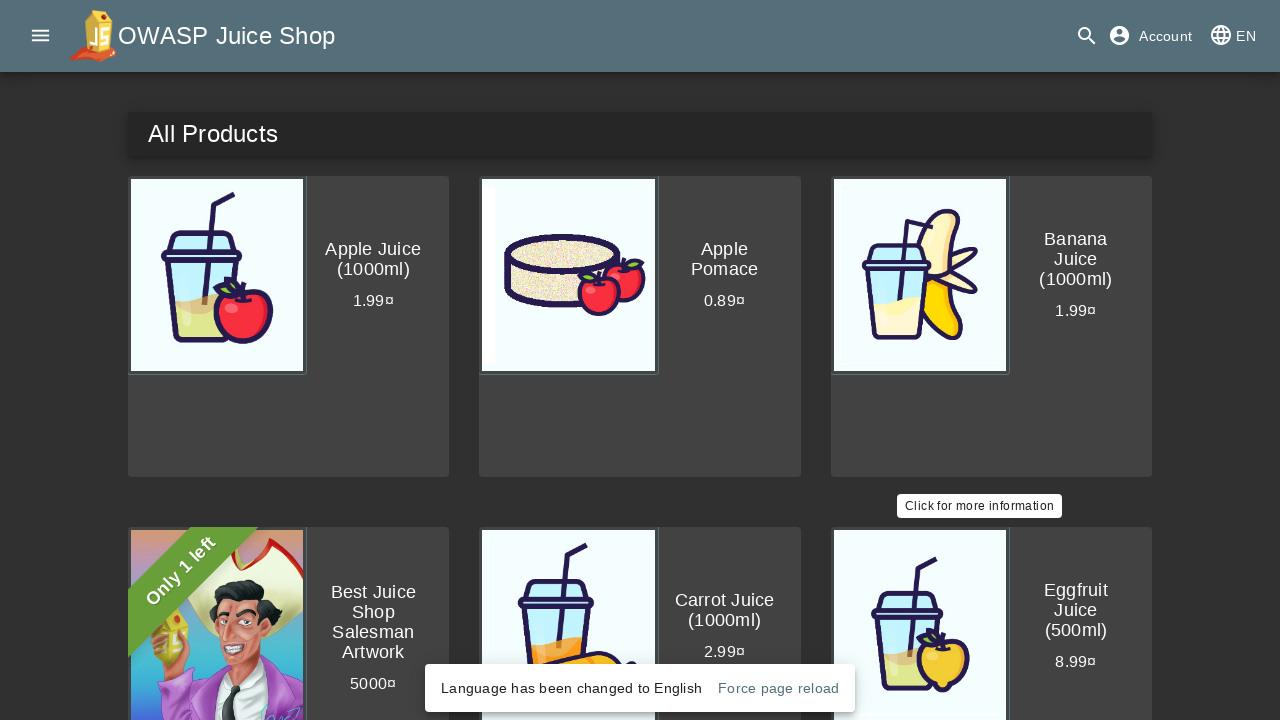

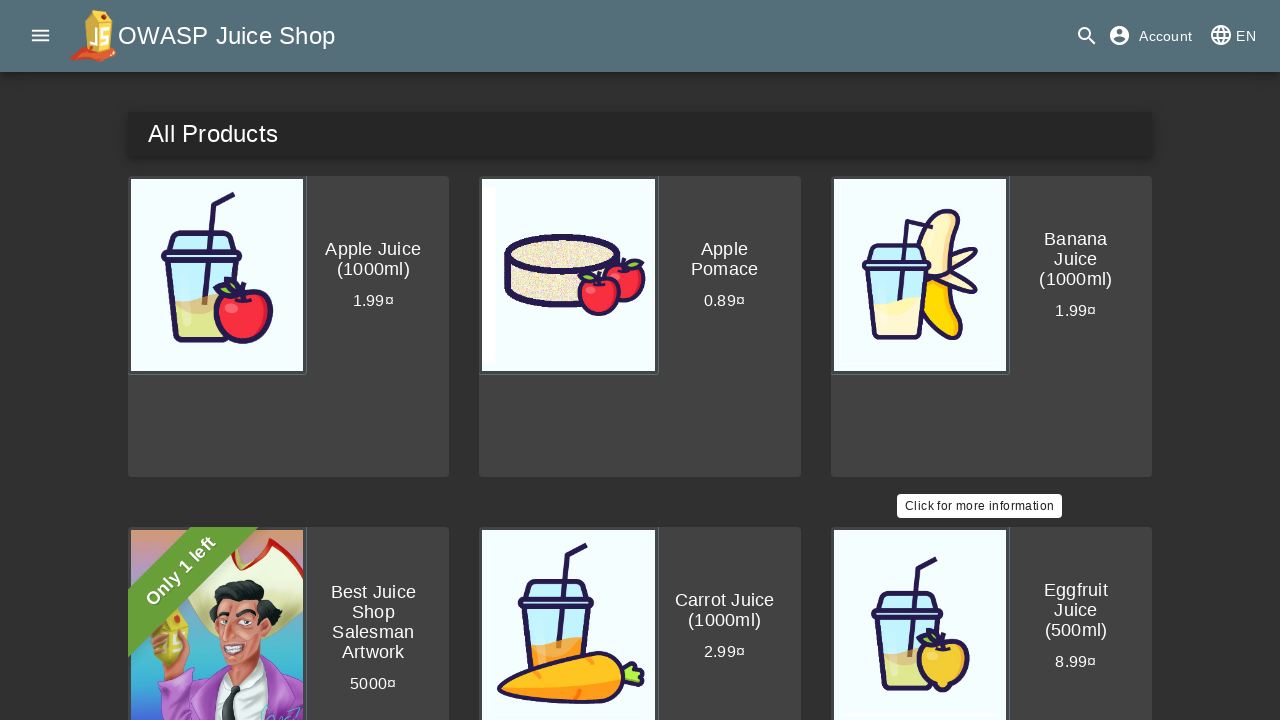